Tests menu navigation using hover actions to expand nested menu items and click on sub-items

Starting URL: https://demoqa.com/menu

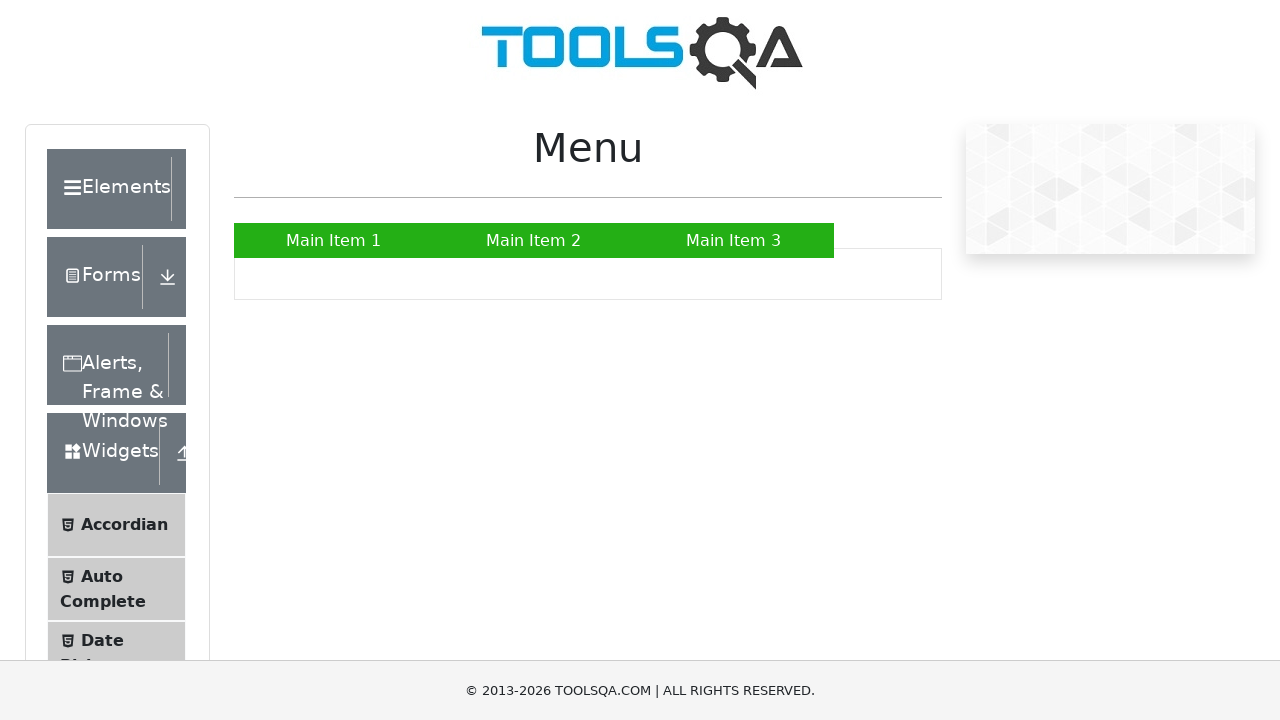

Hovered over Main Item 2 to reveal submenu at (534, 240) on xpath=//a[normalize-space()='Main Item 2']
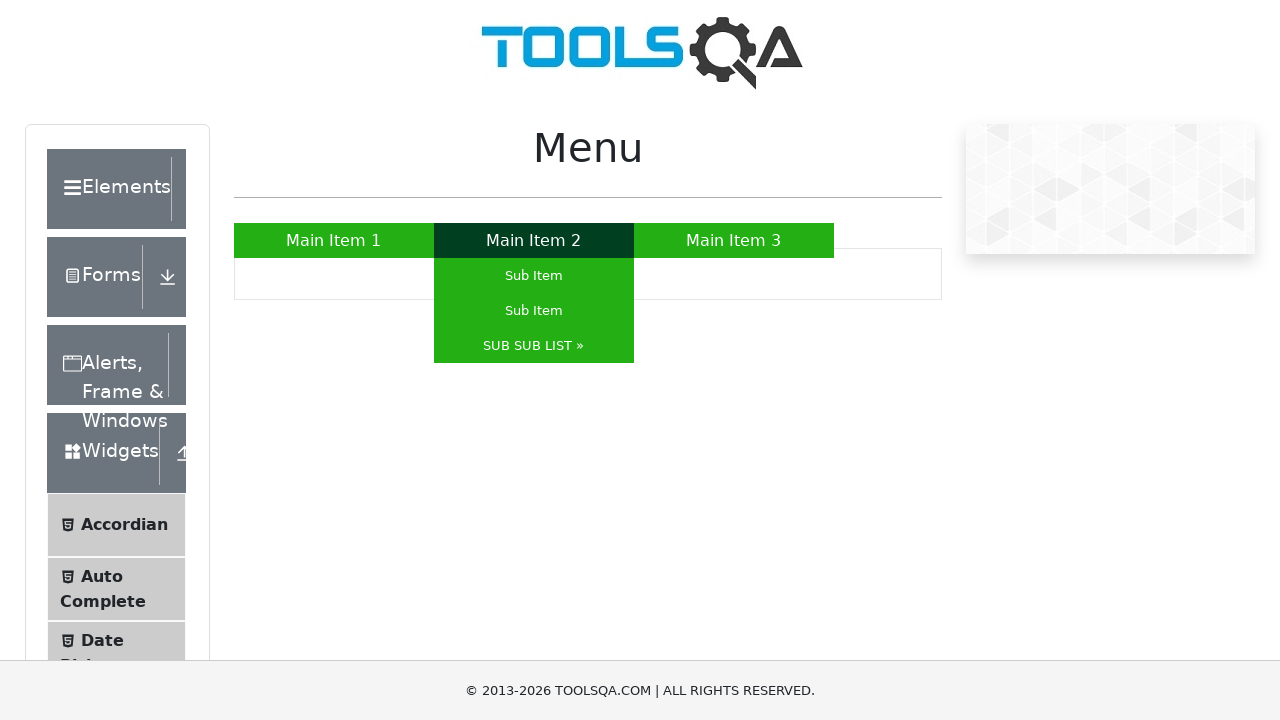

Clicked on Sub Item at (534, 276) on (//a[@href='#'][normalize-space()='Sub Item'])[1]
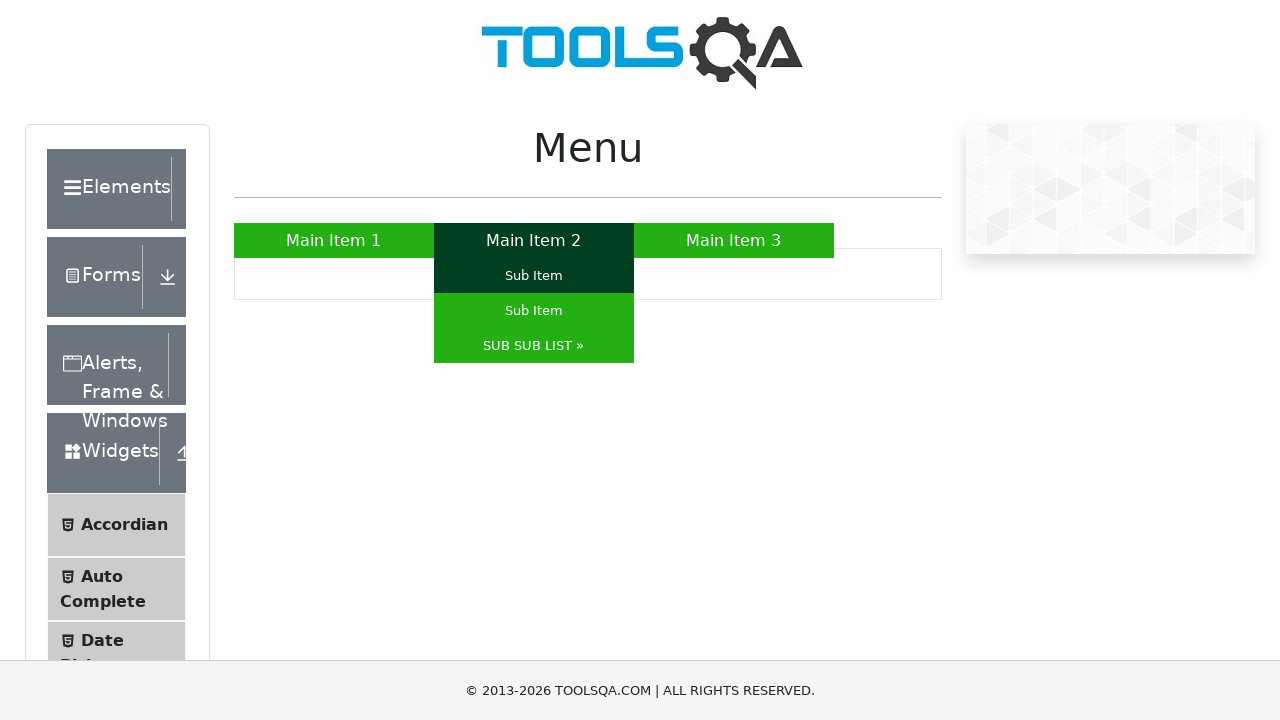

Hovered over SUB SUB LIST to reveal nested submenu at (534, 346) on xpath=//a[normalize-space()='SUB SUB LIST »']
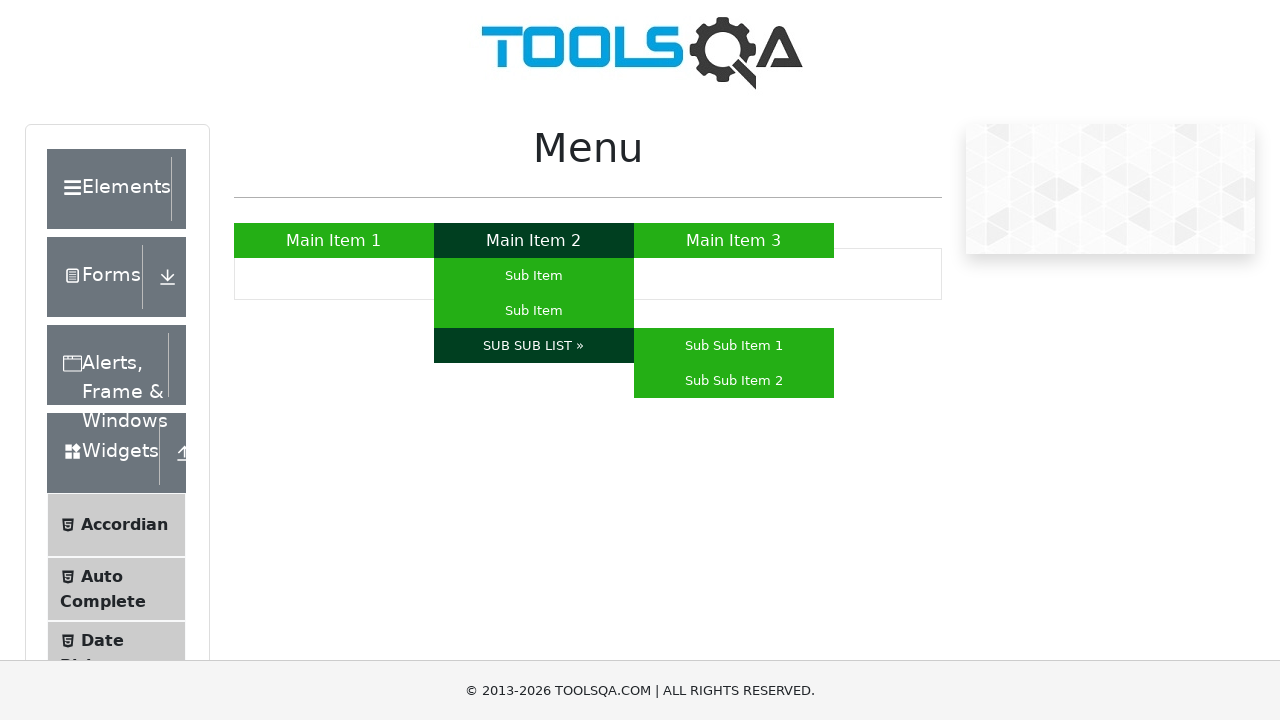

Clicked on Sub Sub Item 2 at (734, 380) on xpath=//a[normalize-space()='Sub Sub Item 2']
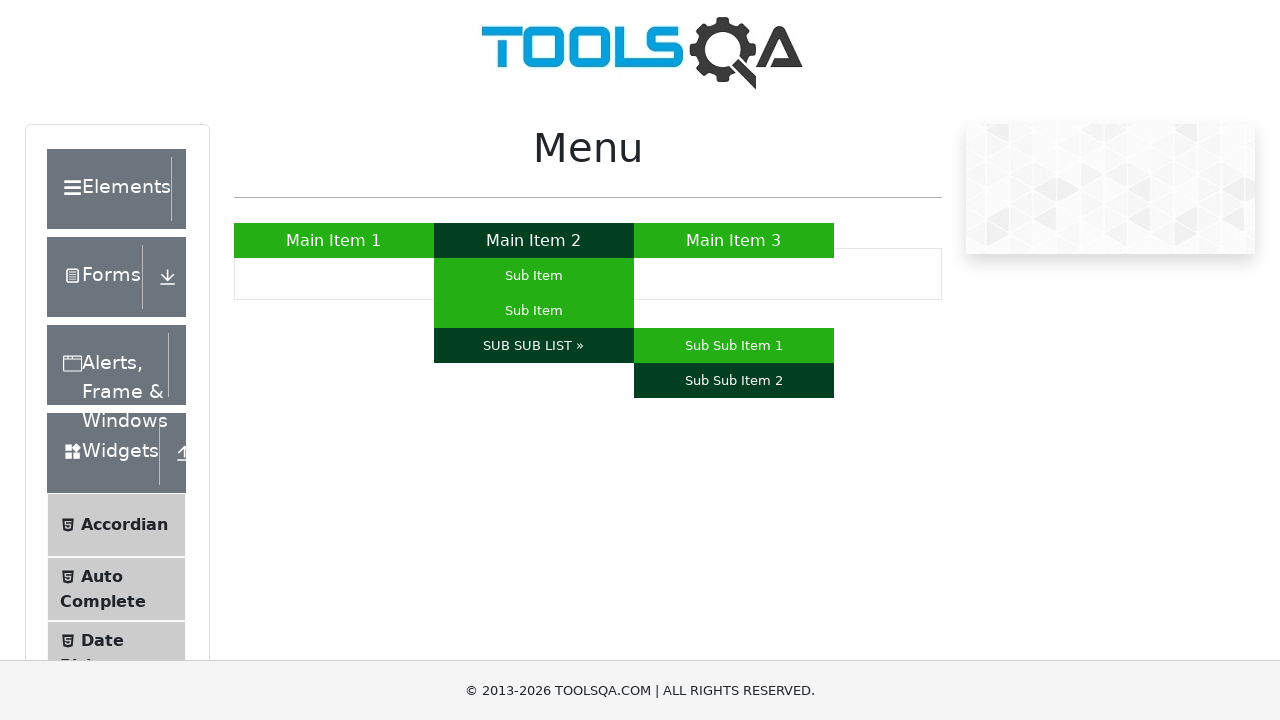

Scrolled to Menu element
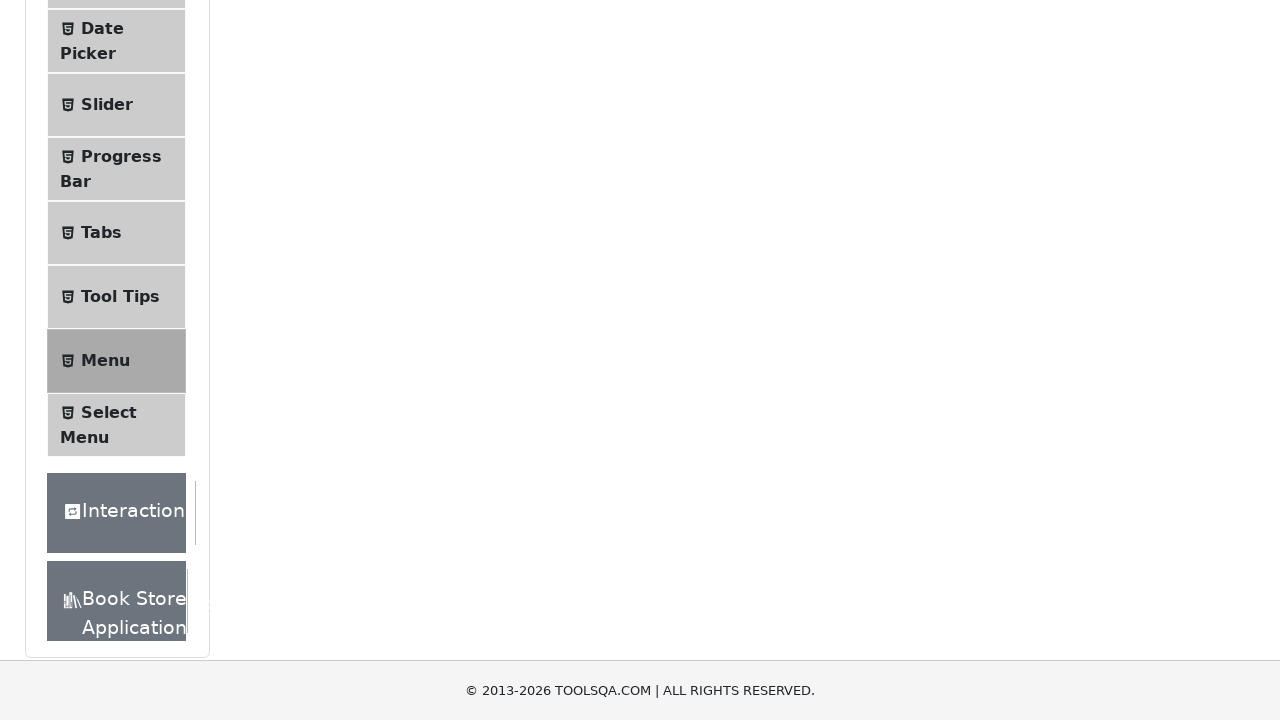

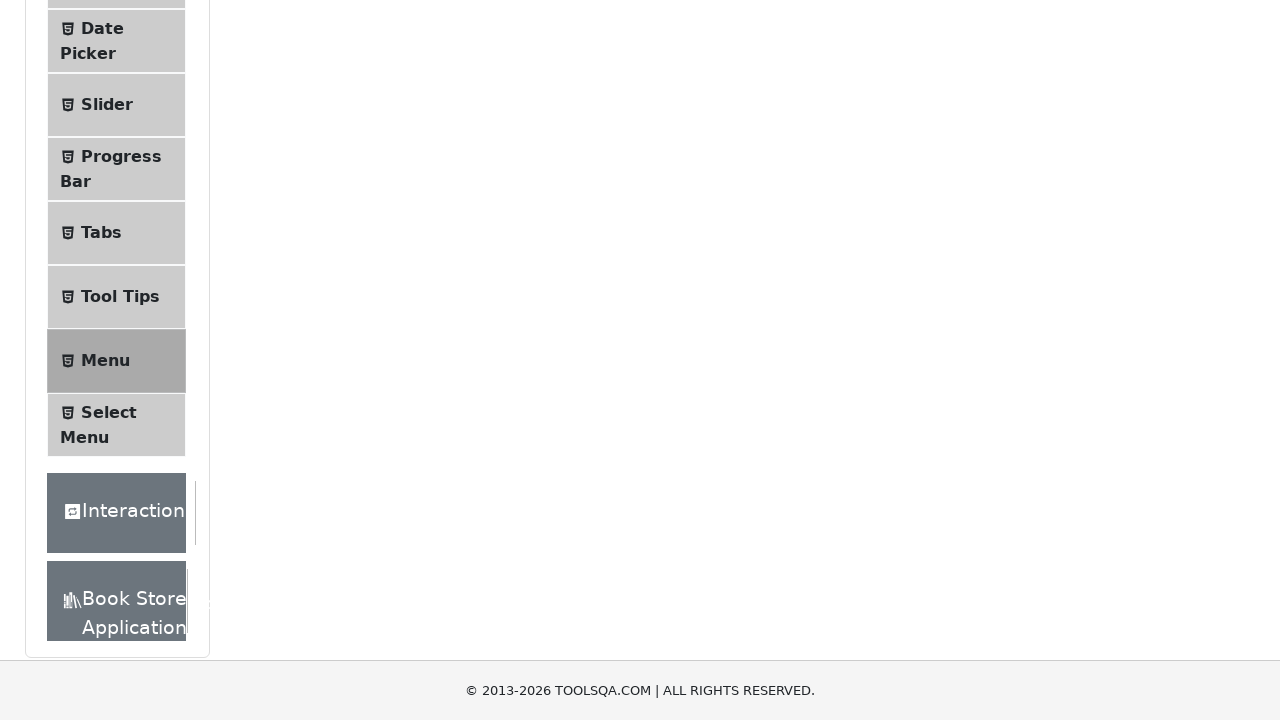